Tests JavaScript alert handling by entering text, triggering an alert, validating the alert message, and accepting it

Starting URL: https://www.rahulshettyacademy.com/AutomationPractice/

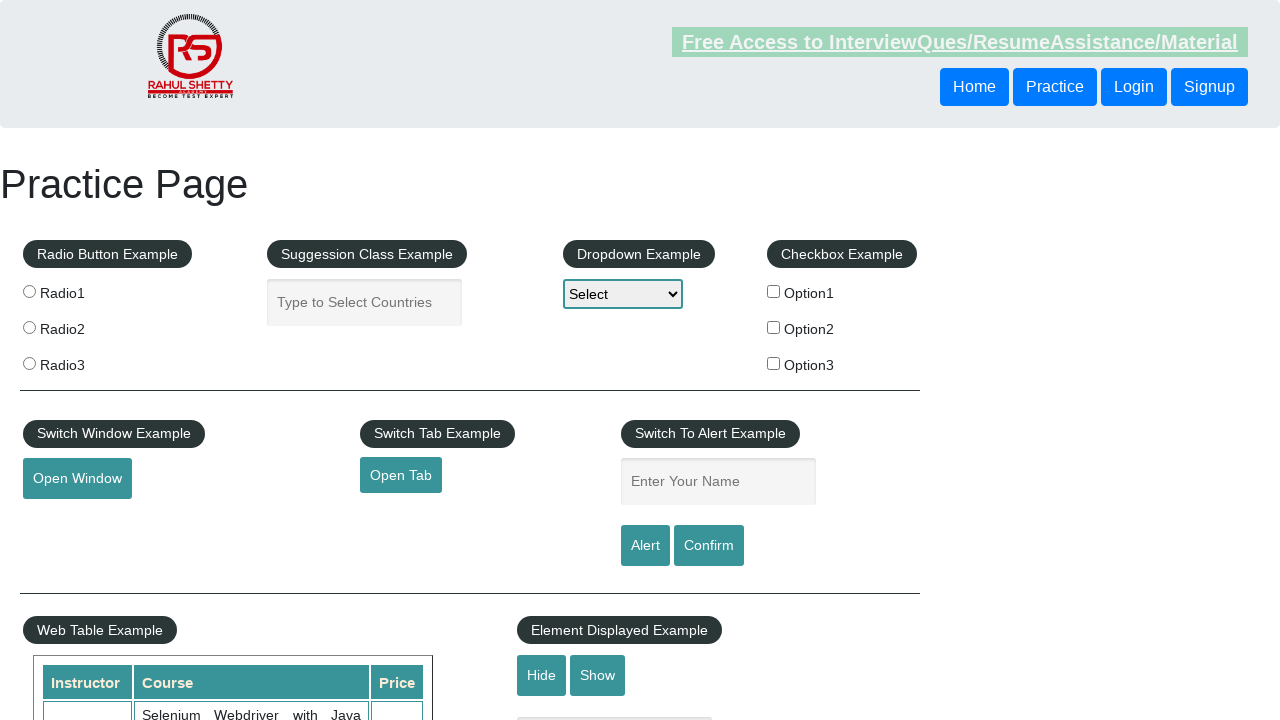

Filled name field with 'Option3' on #name
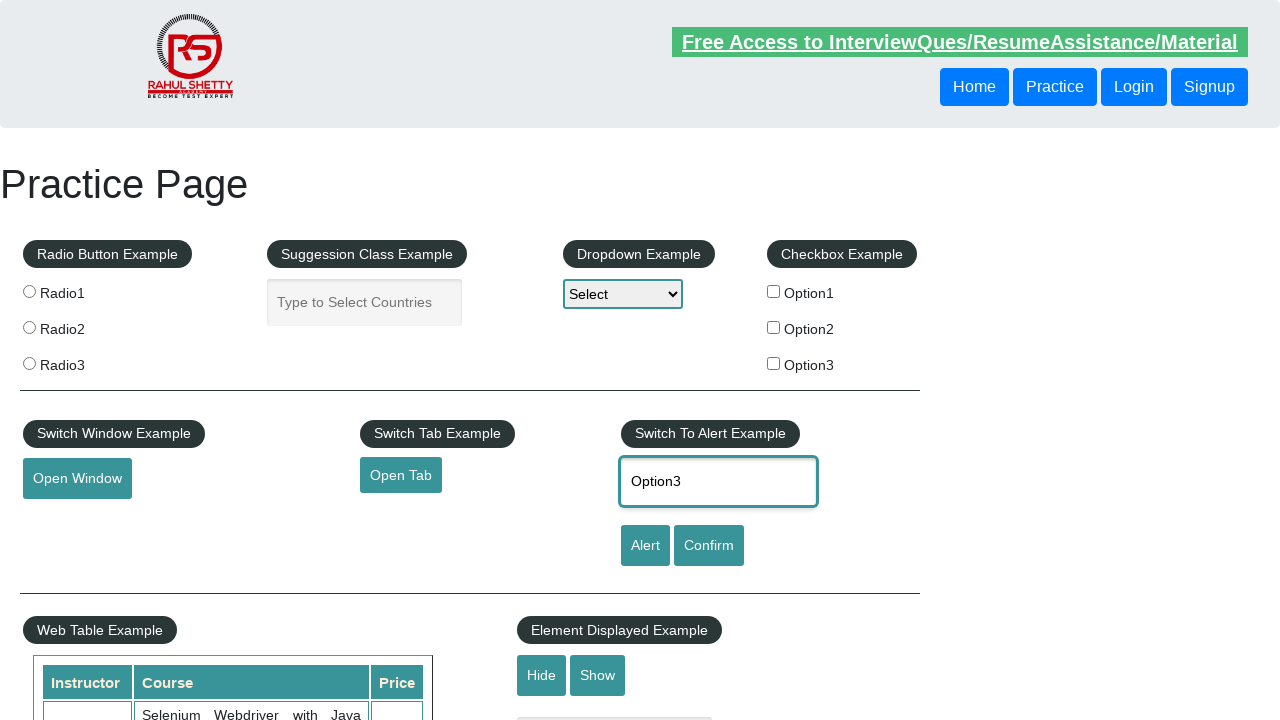

Set up dialog handler to validate and accept alerts
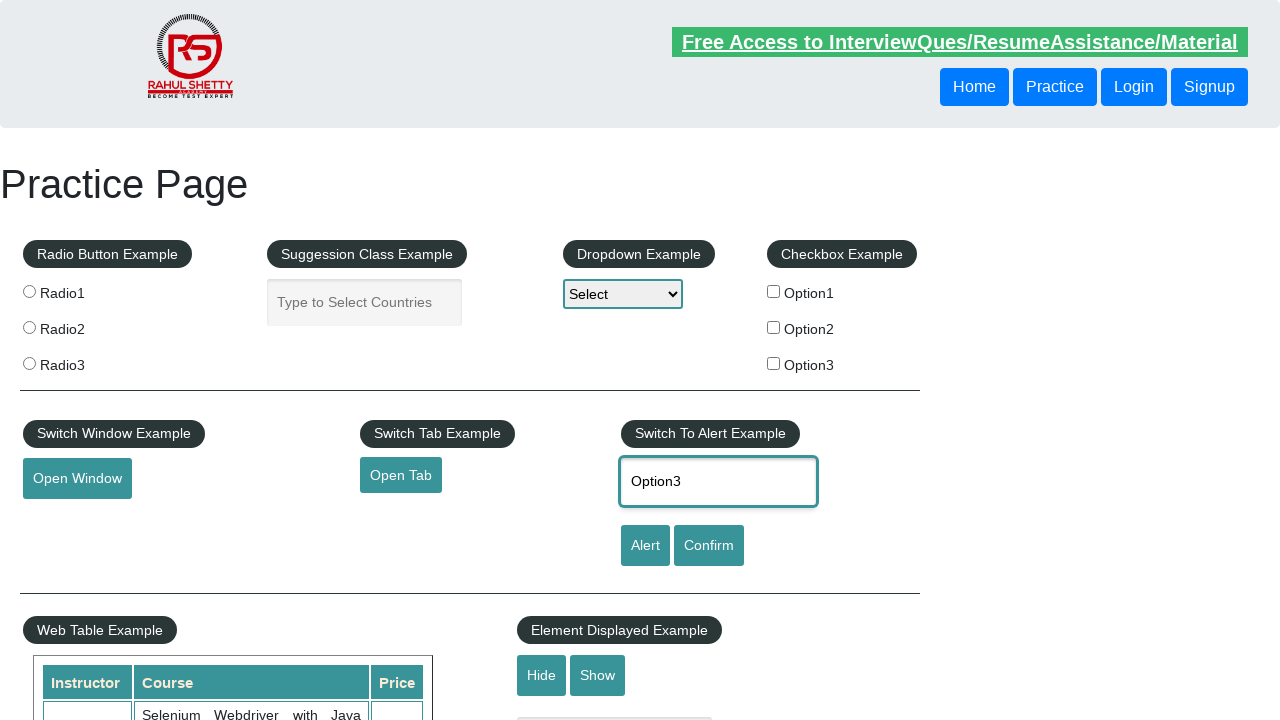

Clicked confirm button to trigger JavaScript alert at (709, 546) on #confirmbtn
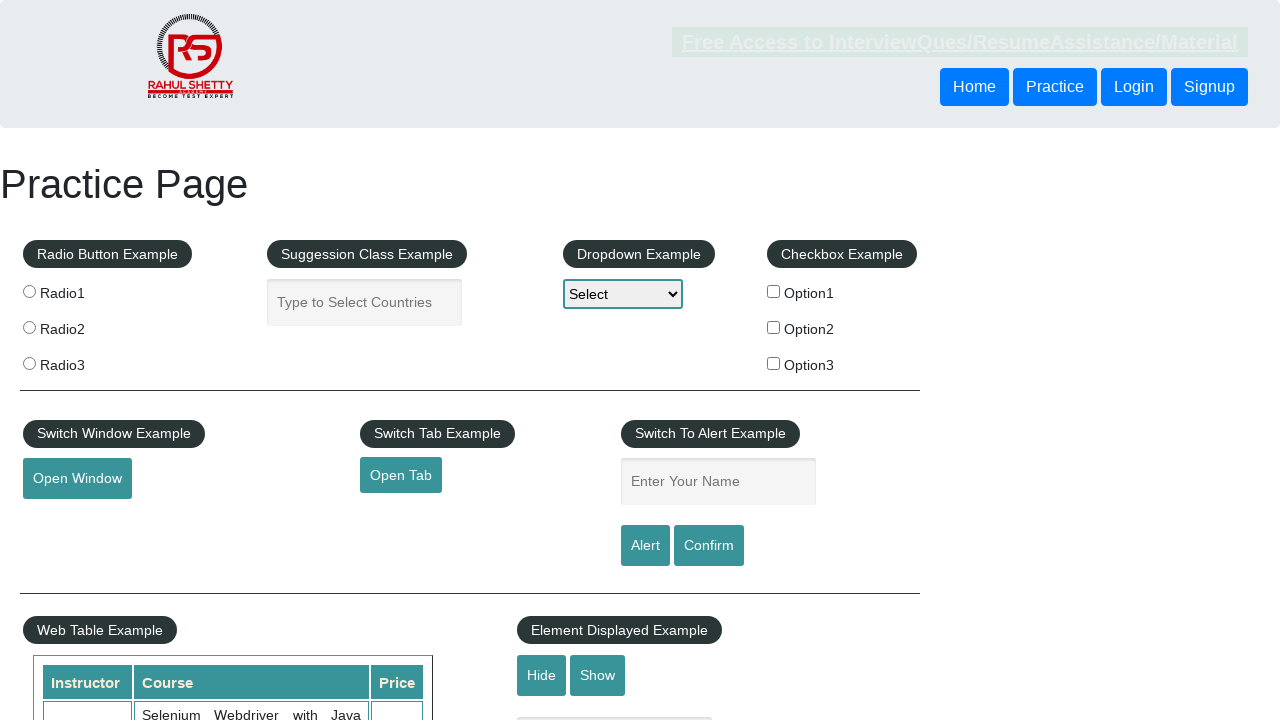

Waited for alert dialog to be processed
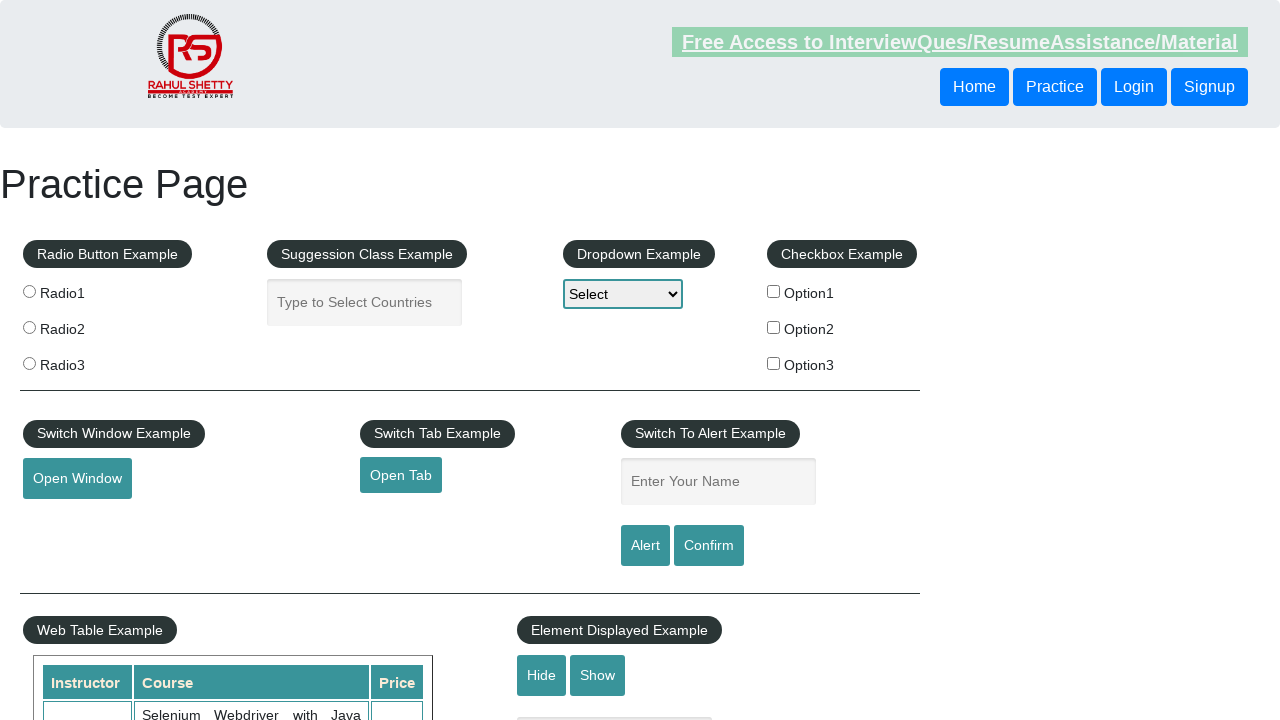

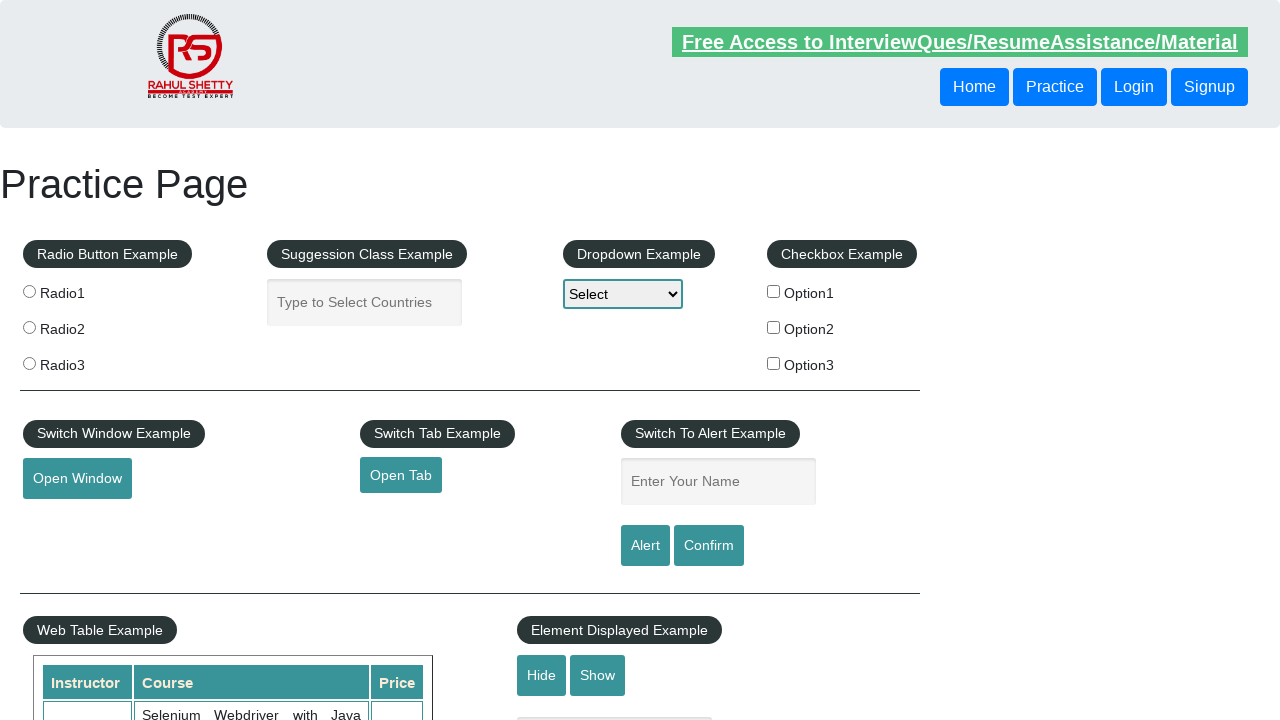